Tests Hacker News search functionality by searching for "selenium" and verifying the term appears in results

Starting URL: https://news.ycombinator.com

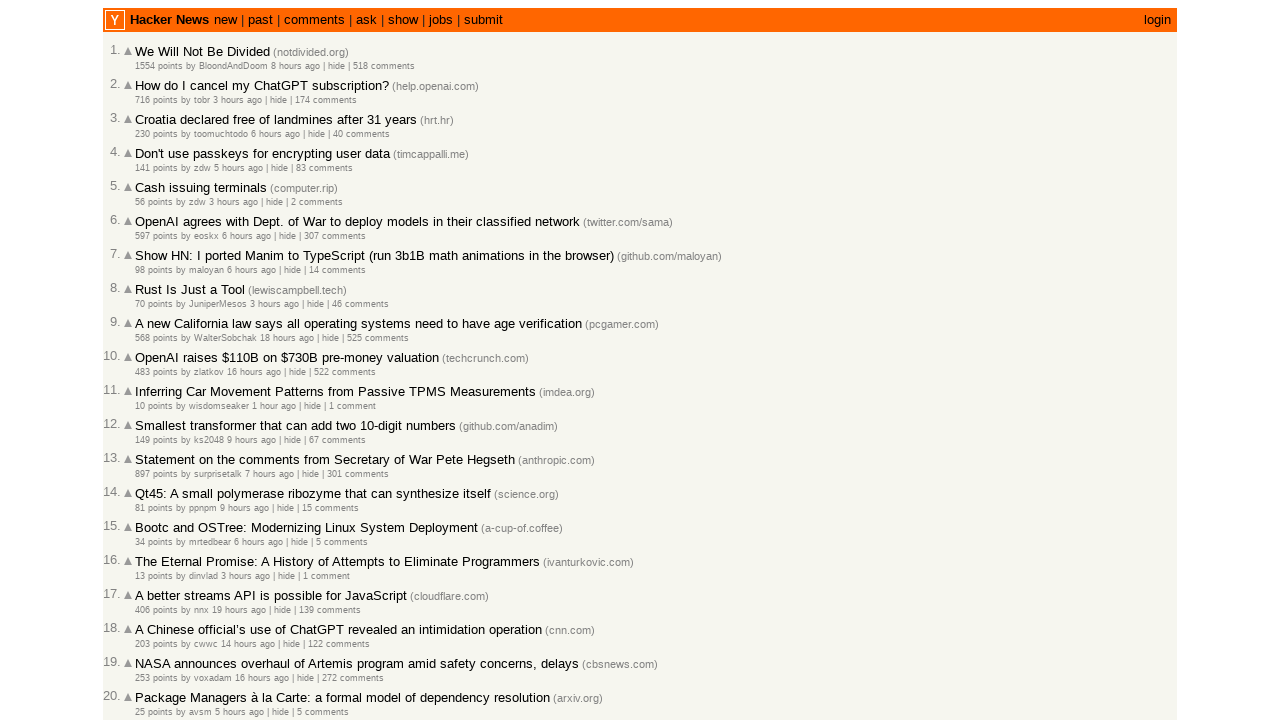

Filled search box with 'selenium' on input[name='q']
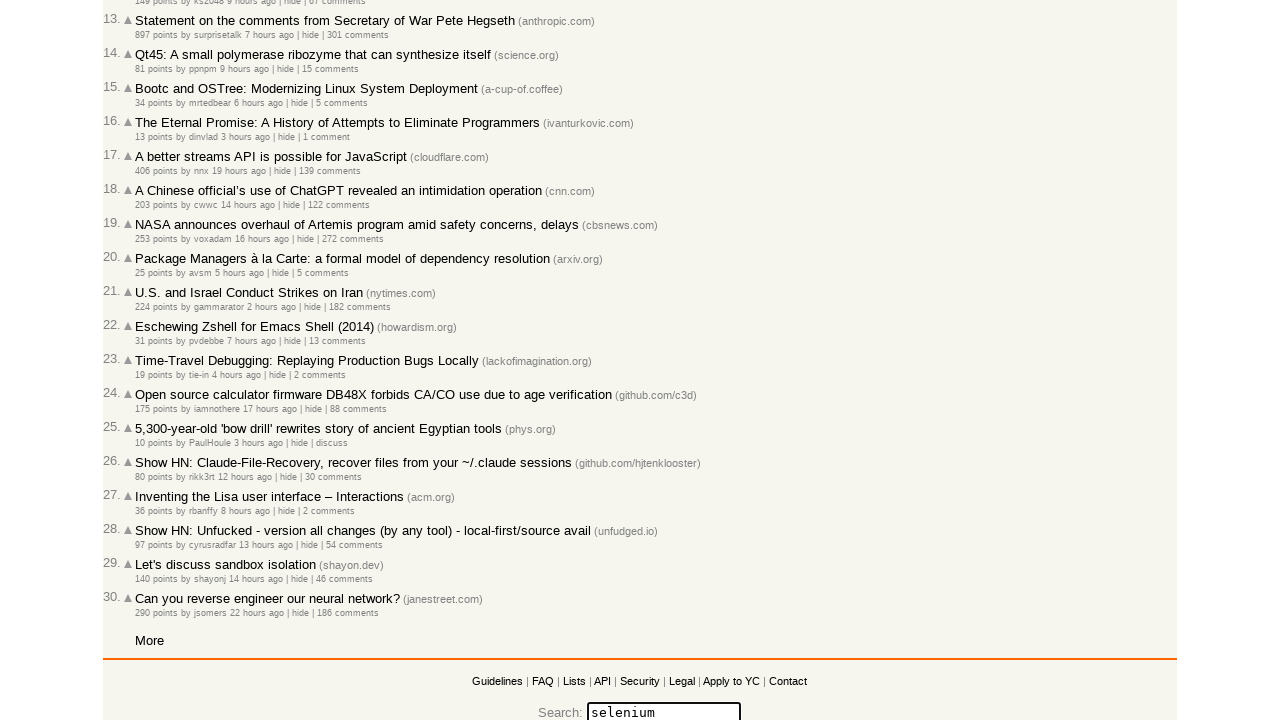

Pressed Enter to submit search query on input[name='q']
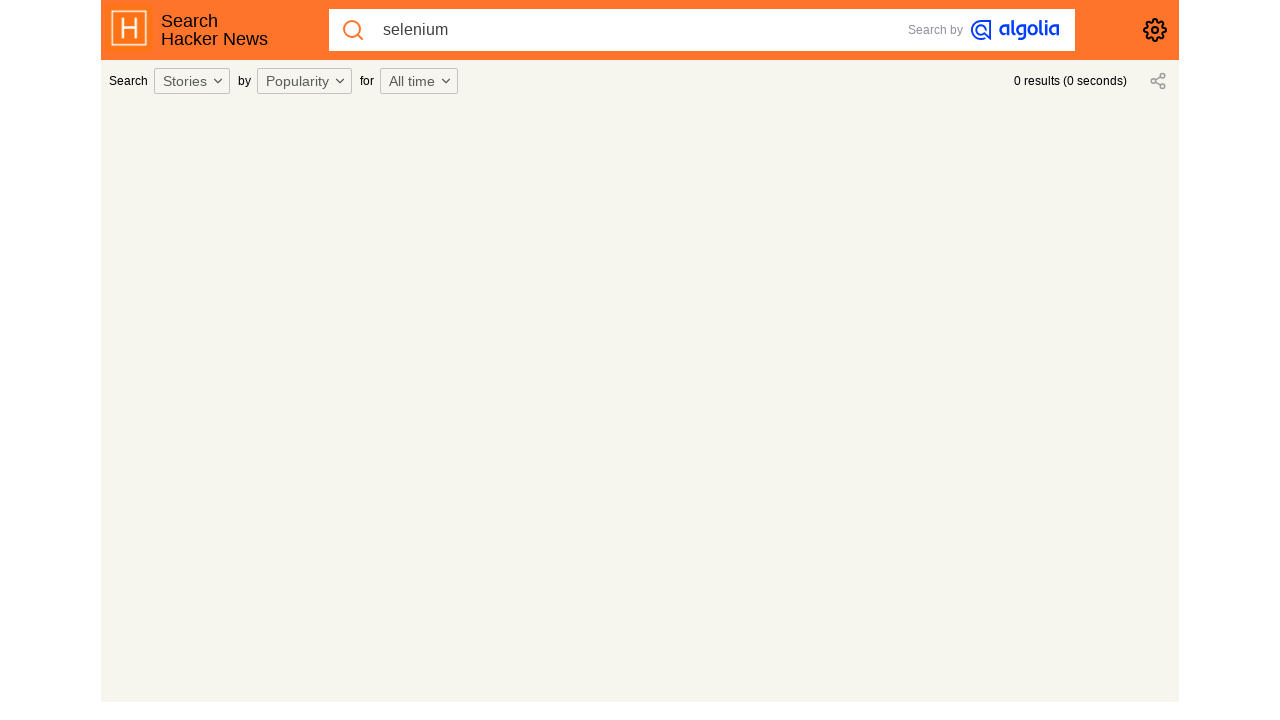

Waited for search results to load
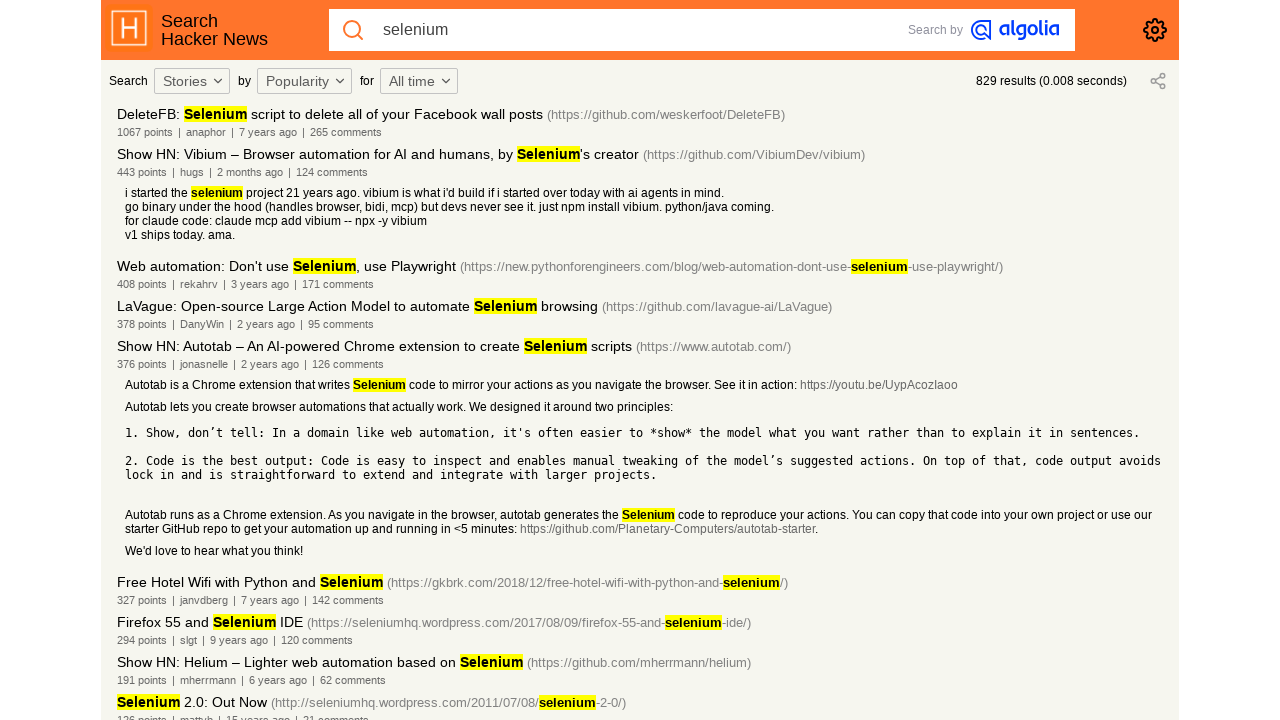

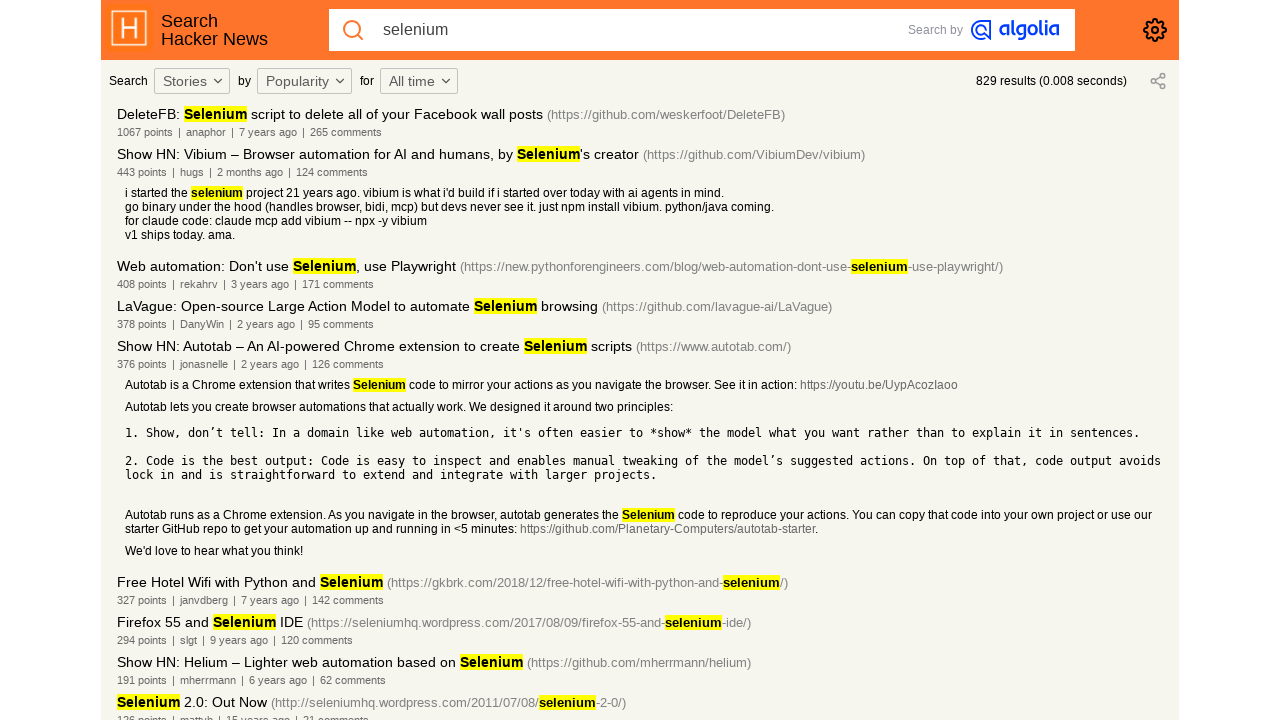